Tests that the slider can be moved to the right by pressing arrow right keys, verifying the value becomes greater than 50

Starting URL: https://demoqa.com

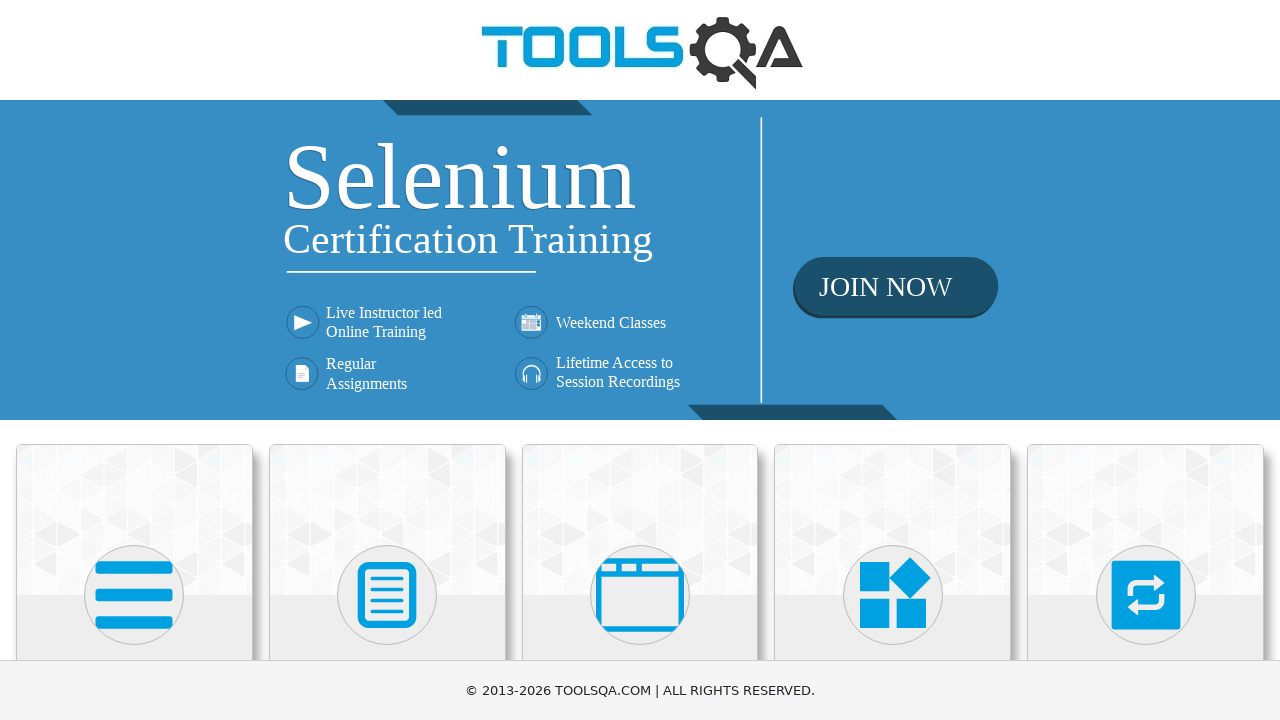

Clicked on Widgets card at (893, 360) on text=Widgets
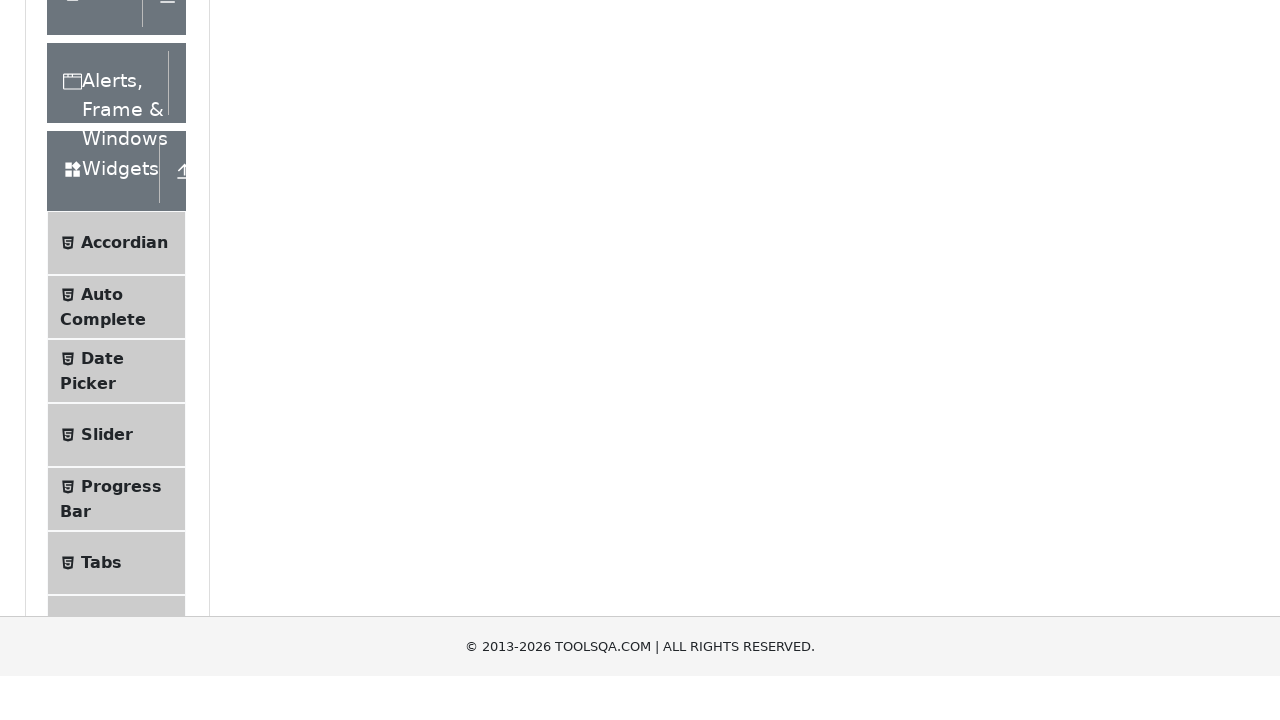

Clicked on Slider link at (107, 360) on text=Slider
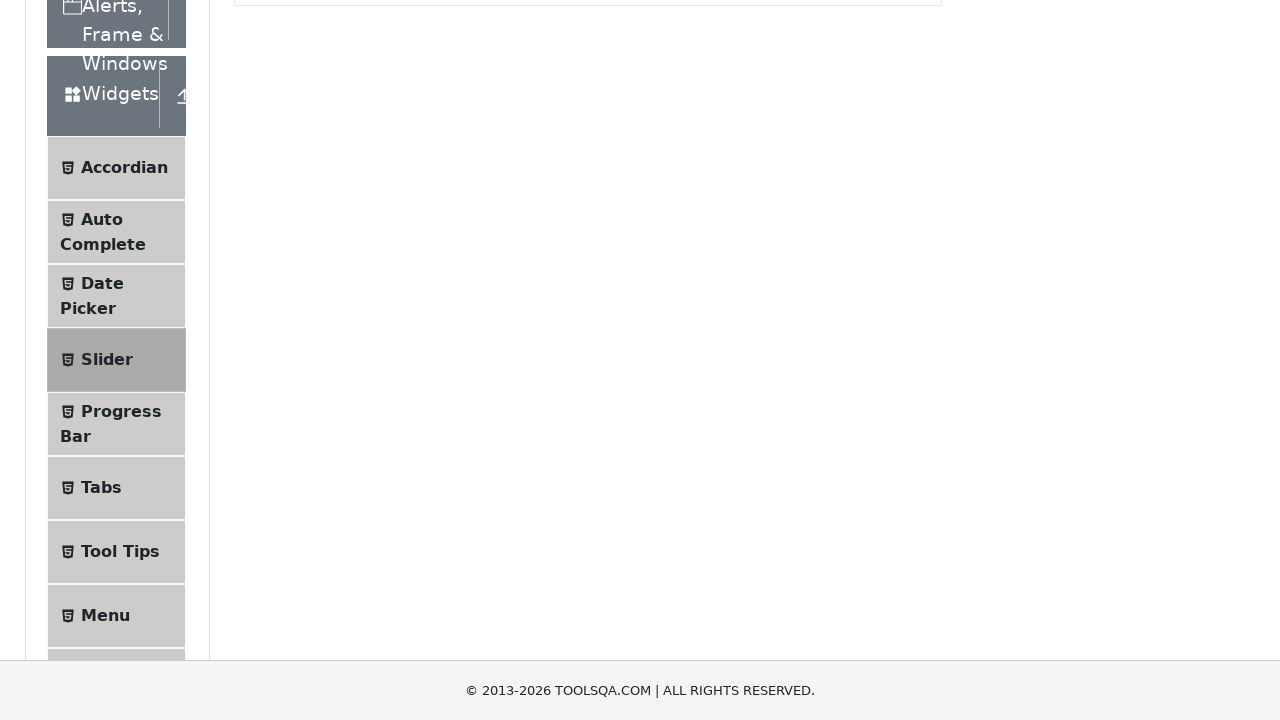

Located the slider handle element
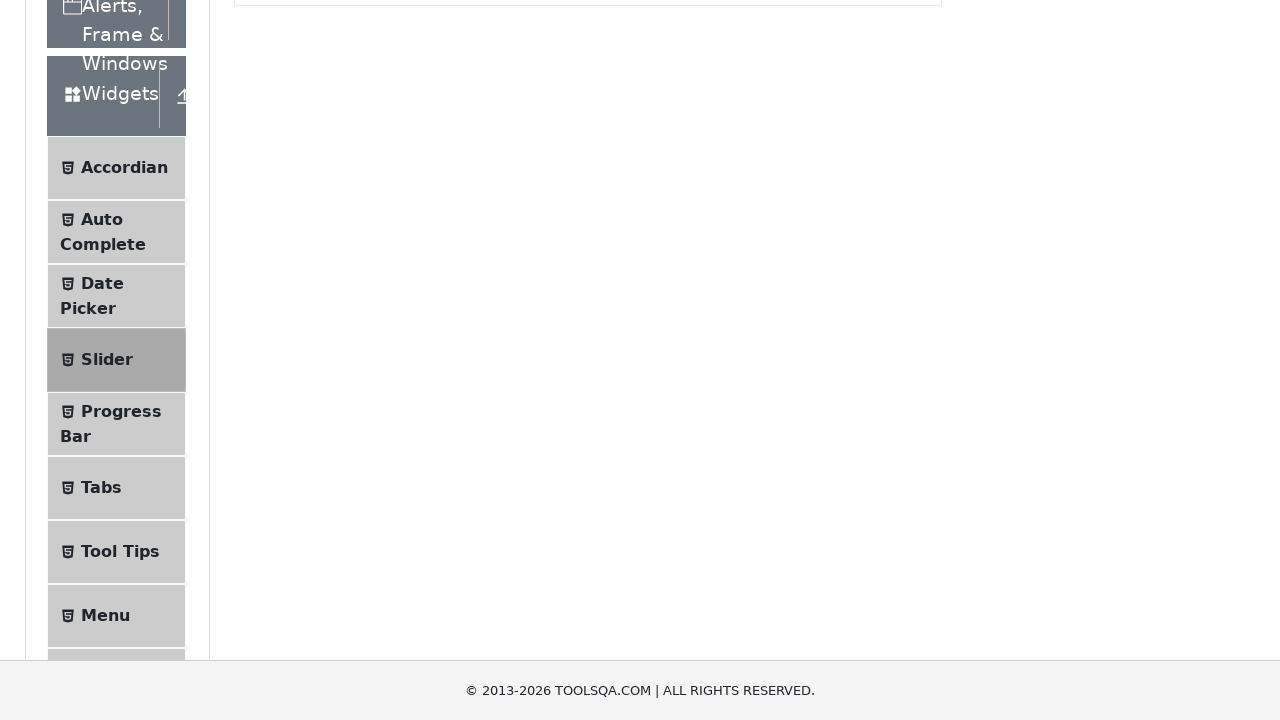

Clicked on slider to focus it at (496, 242) on .range-slider
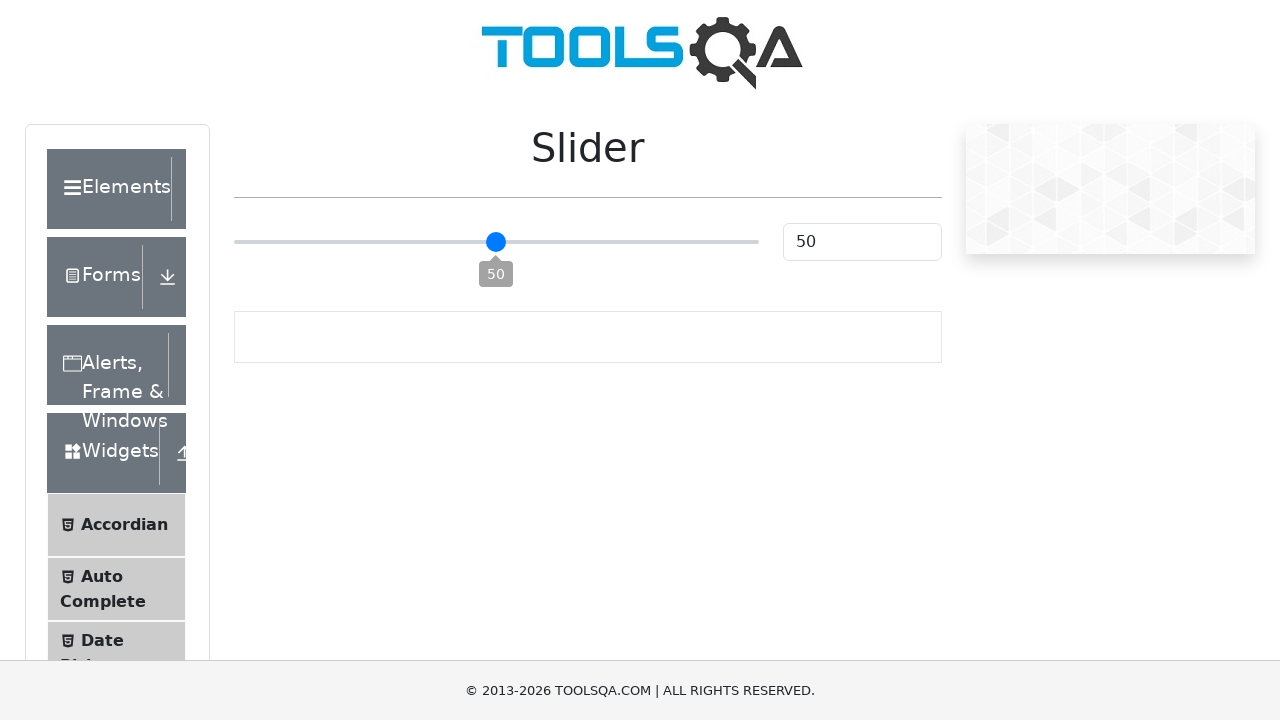

Pressed ArrowRight key (iteration 1/30)
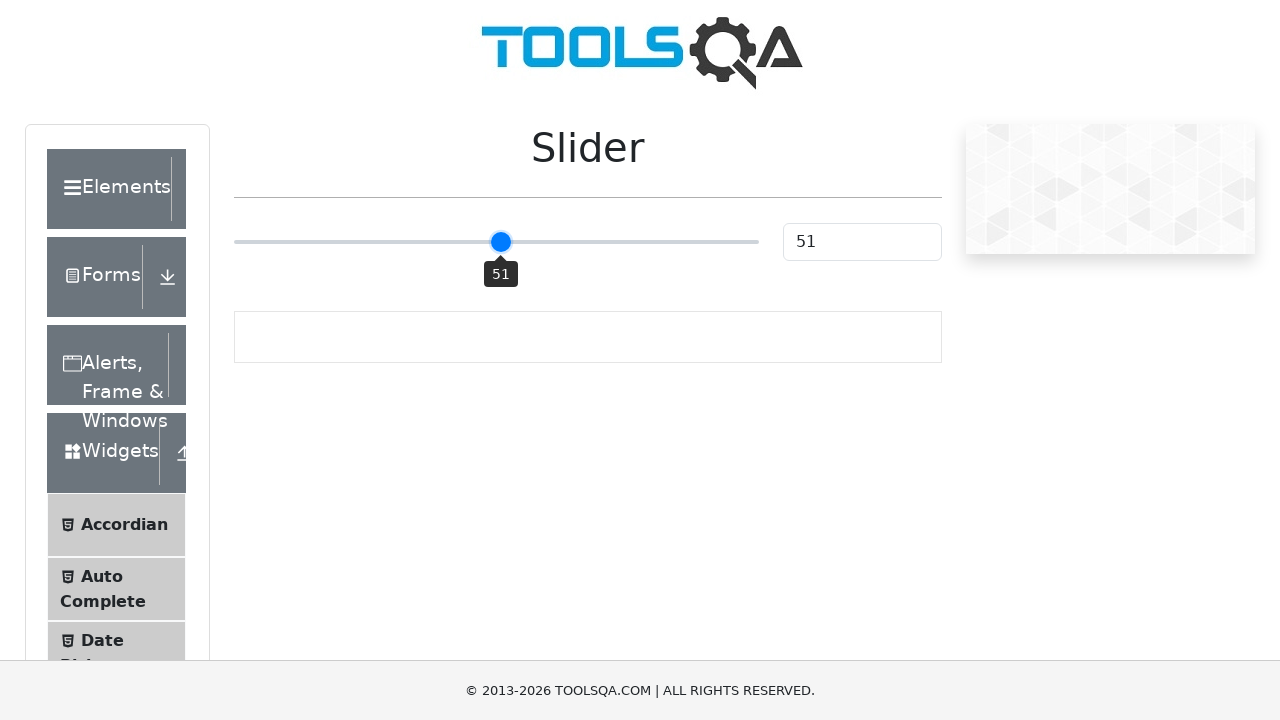

Pressed ArrowRight key (iteration 2/30)
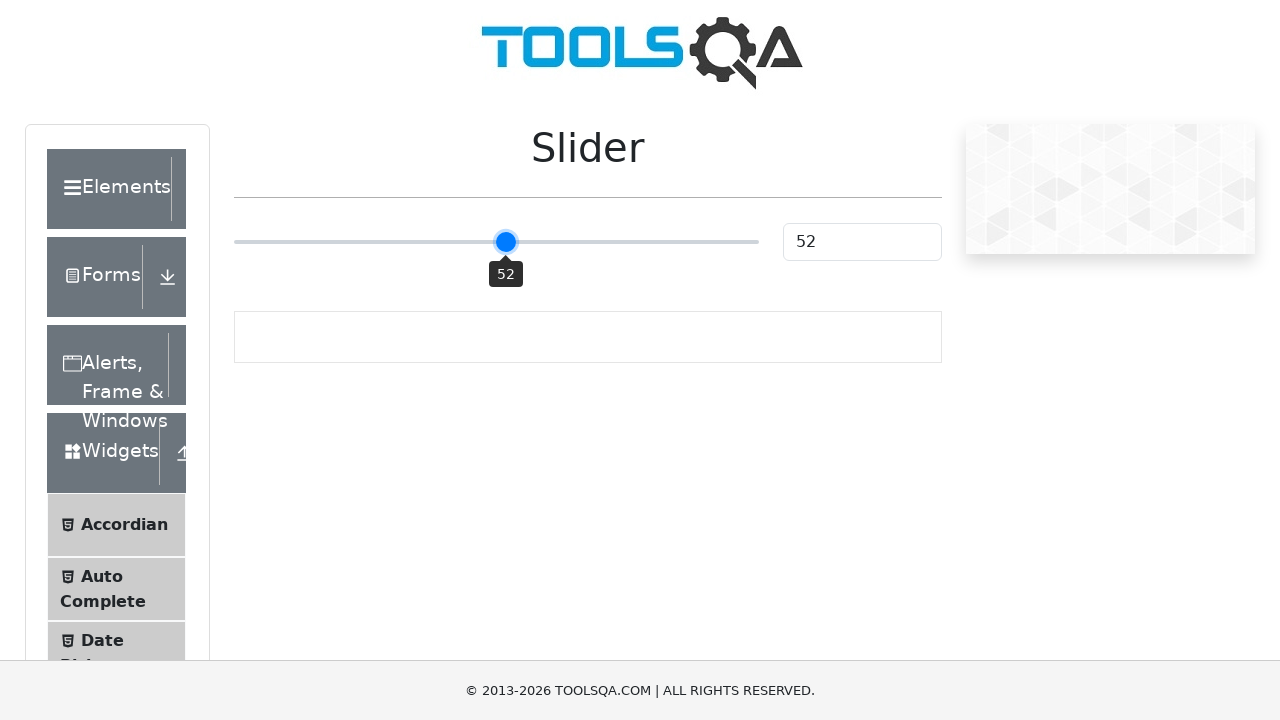

Pressed ArrowRight key (iteration 3/30)
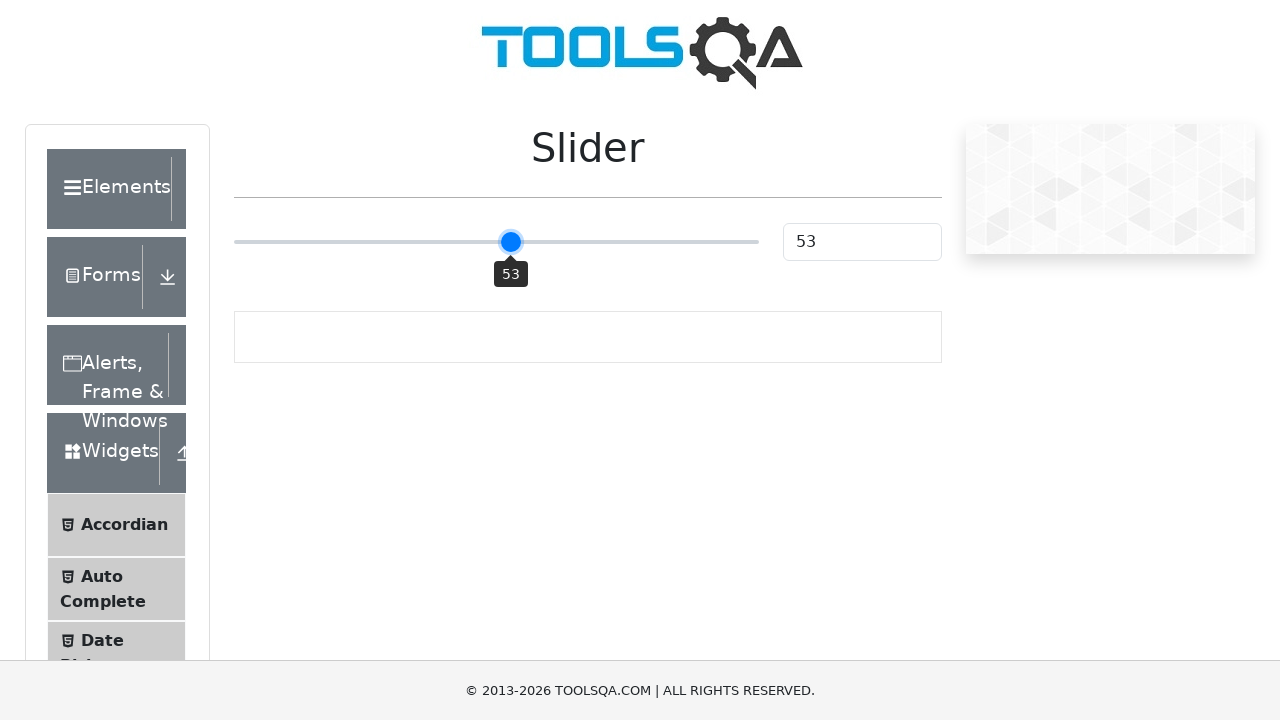

Pressed ArrowRight key (iteration 4/30)
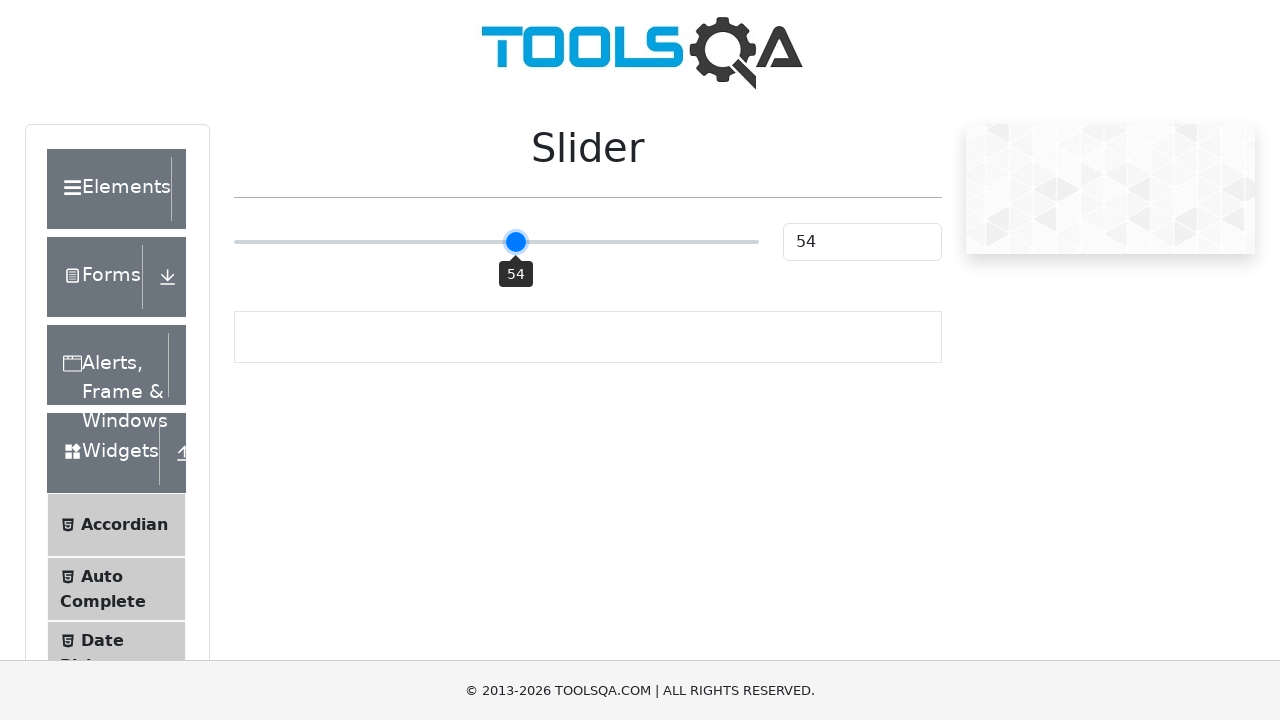

Pressed ArrowRight key (iteration 5/30)
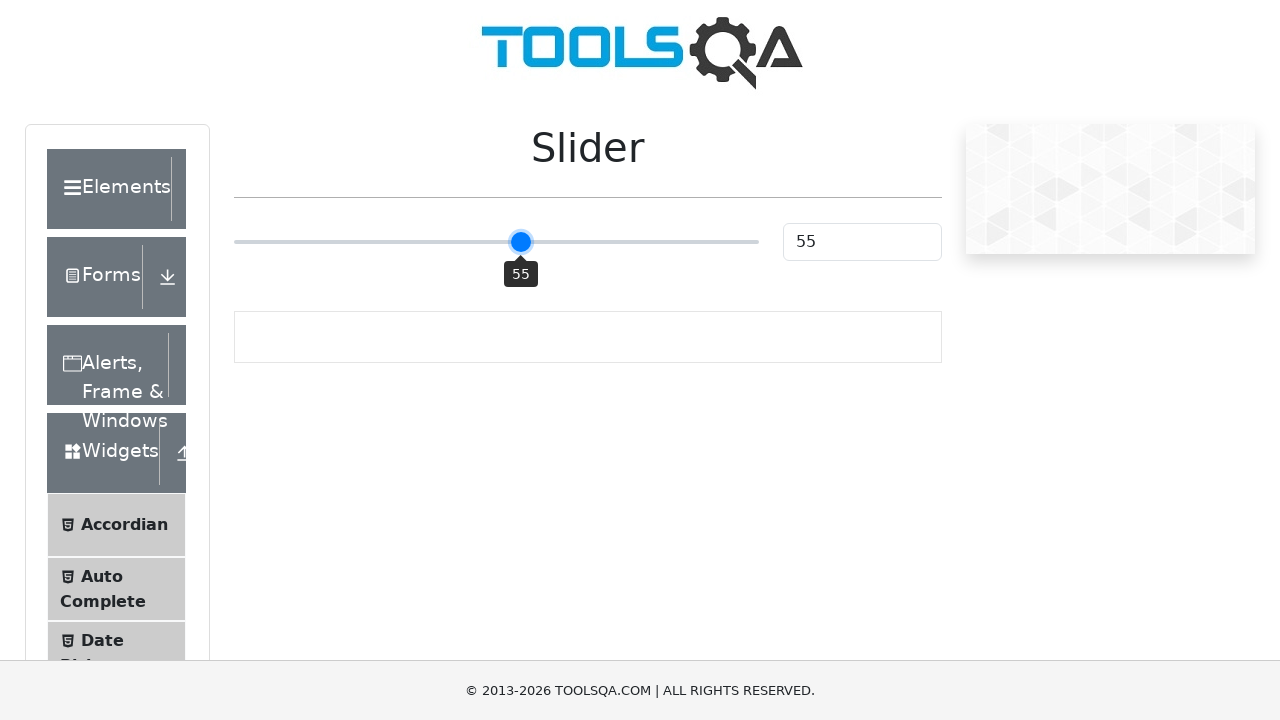

Pressed ArrowRight key (iteration 6/30)
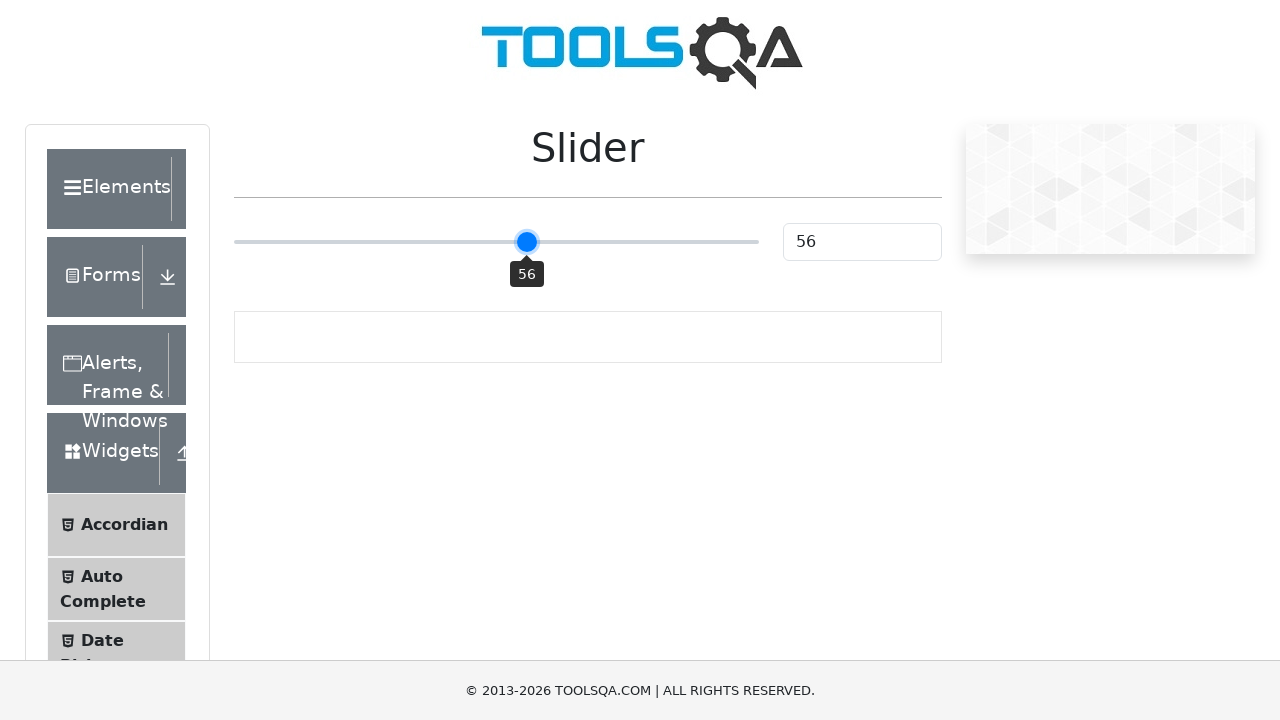

Pressed ArrowRight key (iteration 7/30)
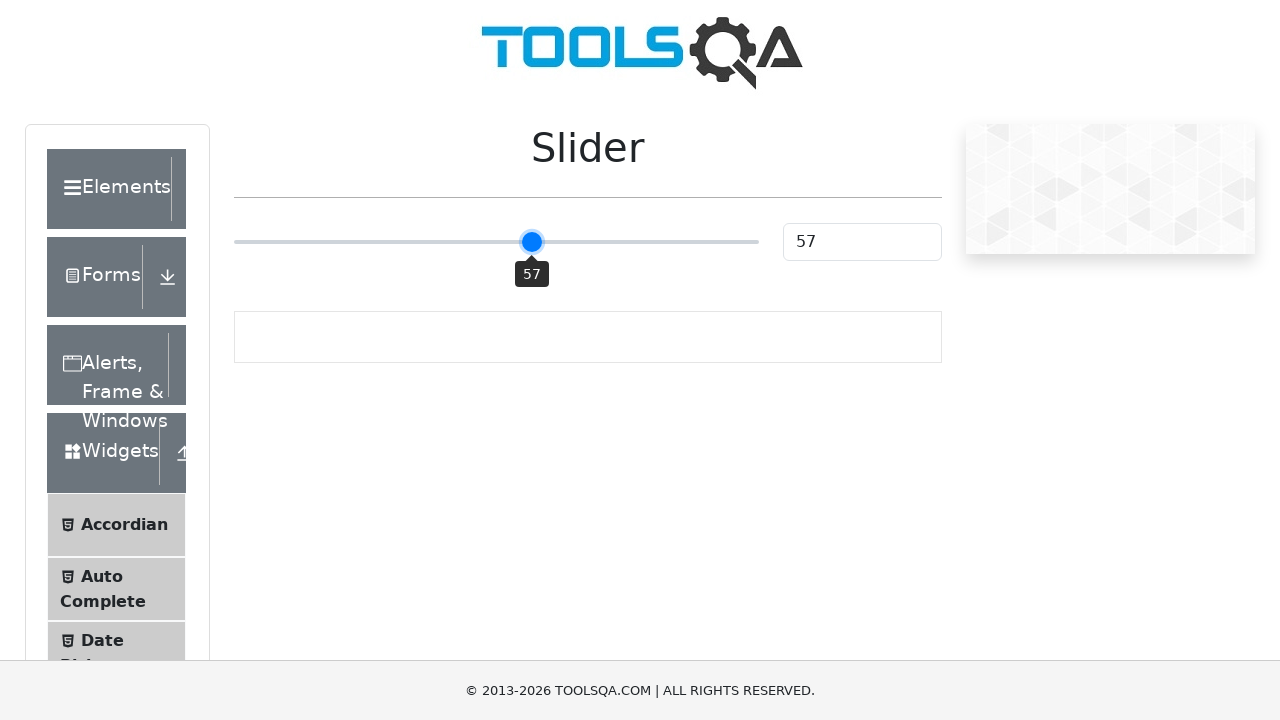

Pressed ArrowRight key (iteration 8/30)
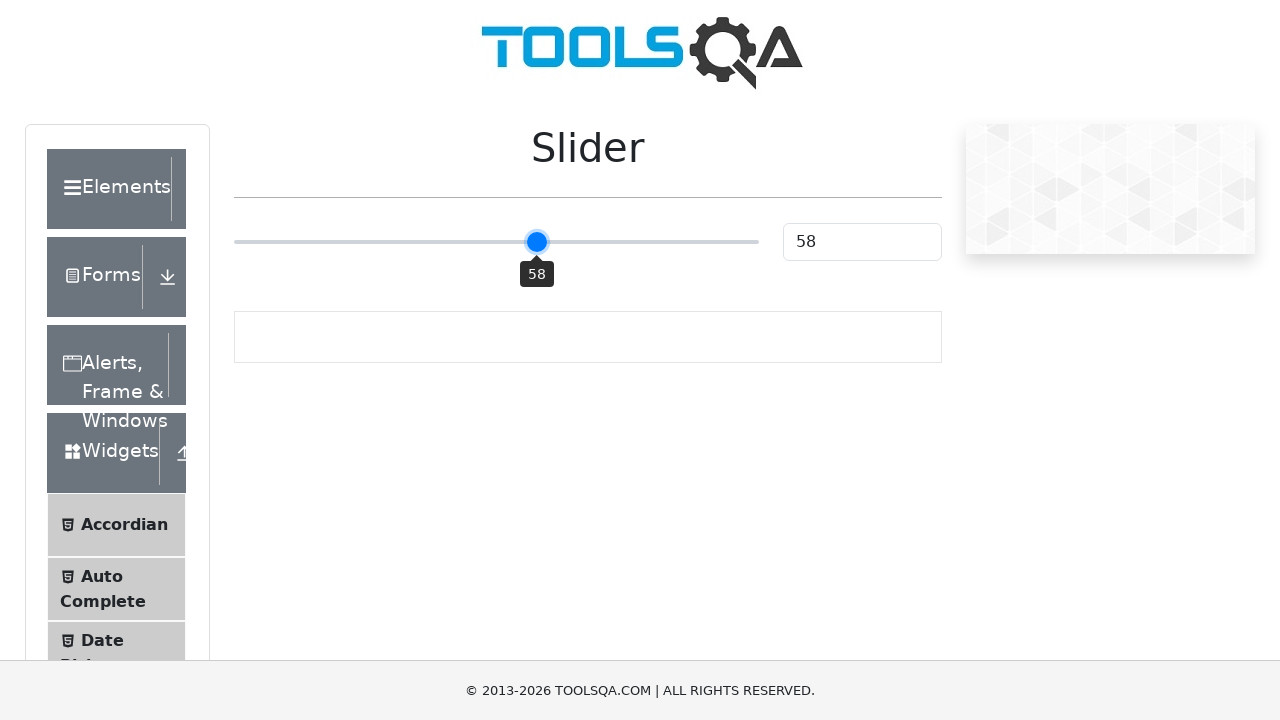

Pressed ArrowRight key (iteration 9/30)
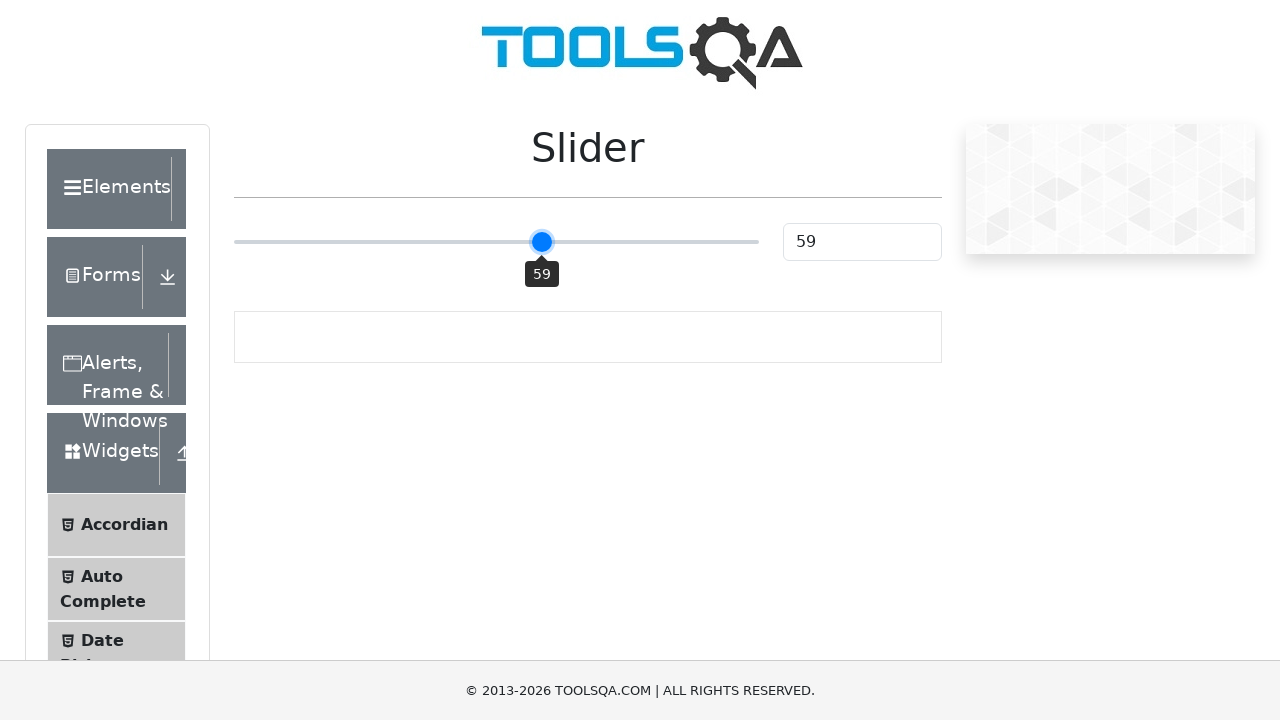

Pressed ArrowRight key (iteration 10/30)
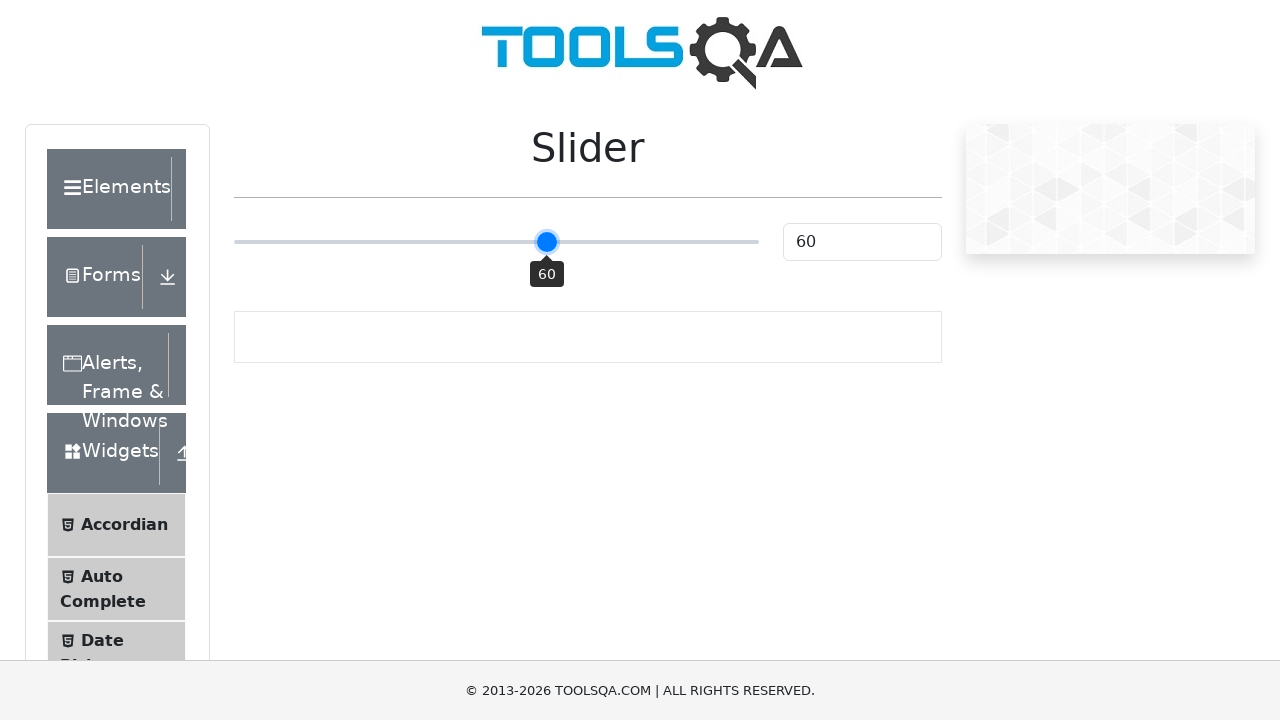

Pressed ArrowRight key (iteration 11/30)
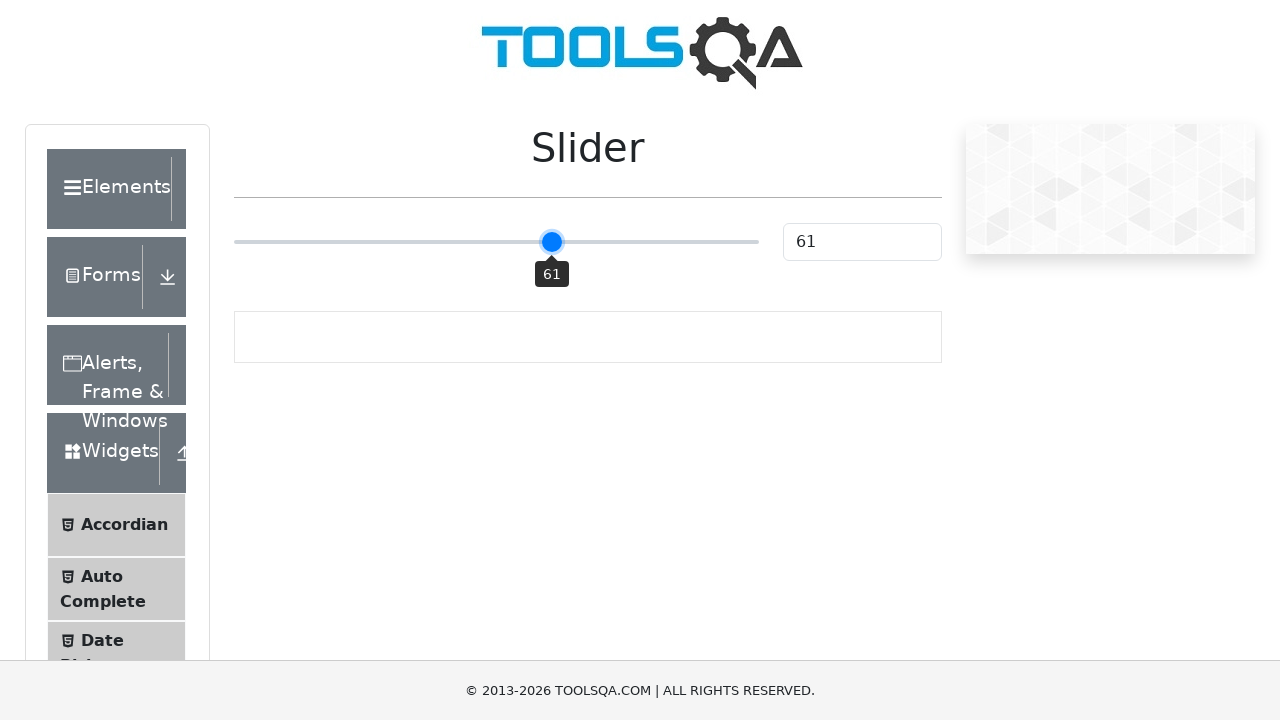

Pressed ArrowRight key (iteration 12/30)
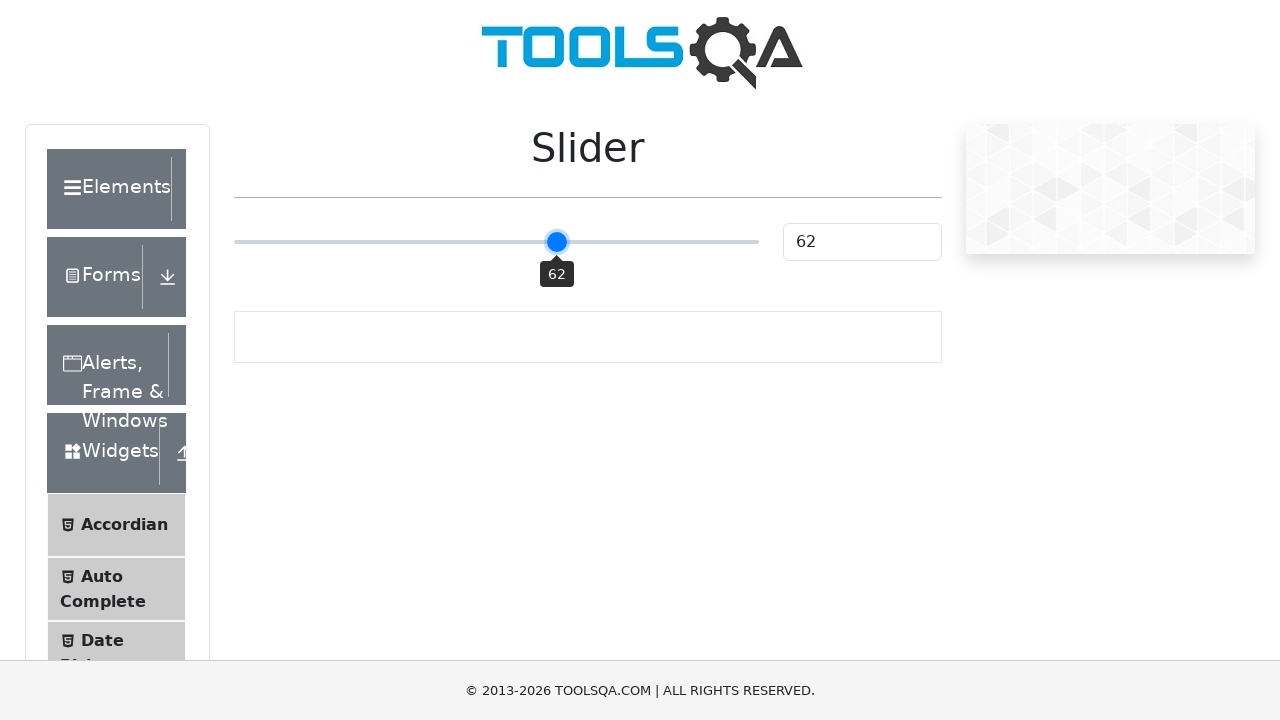

Pressed ArrowRight key (iteration 13/30)
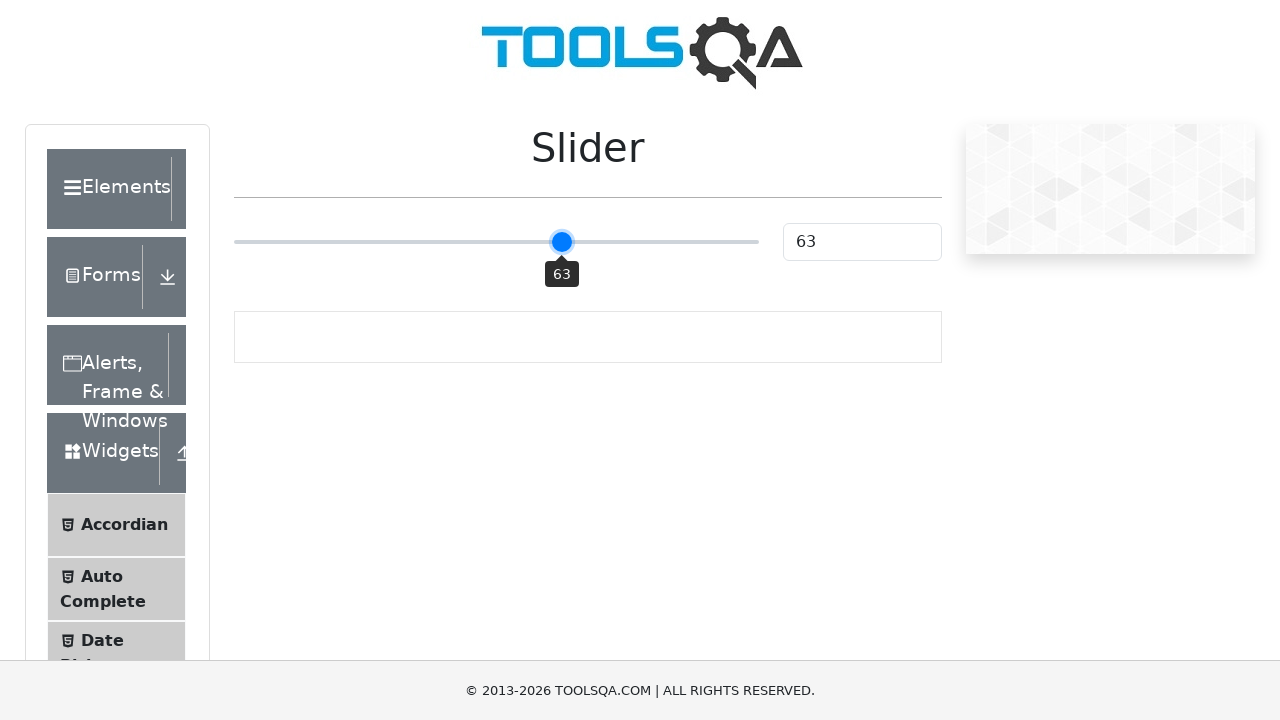

Pressed ArrowRight key (iteration 14/30)
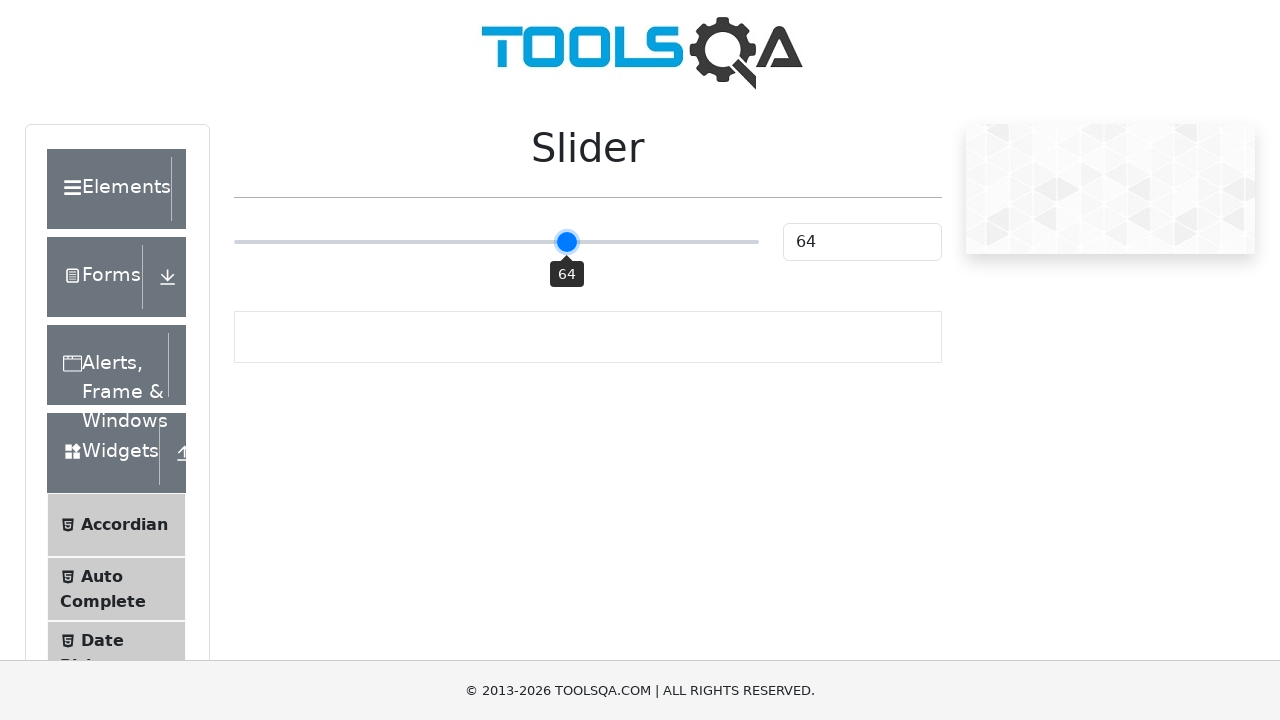

Pressed ArrowRight key (iteration 15/30)
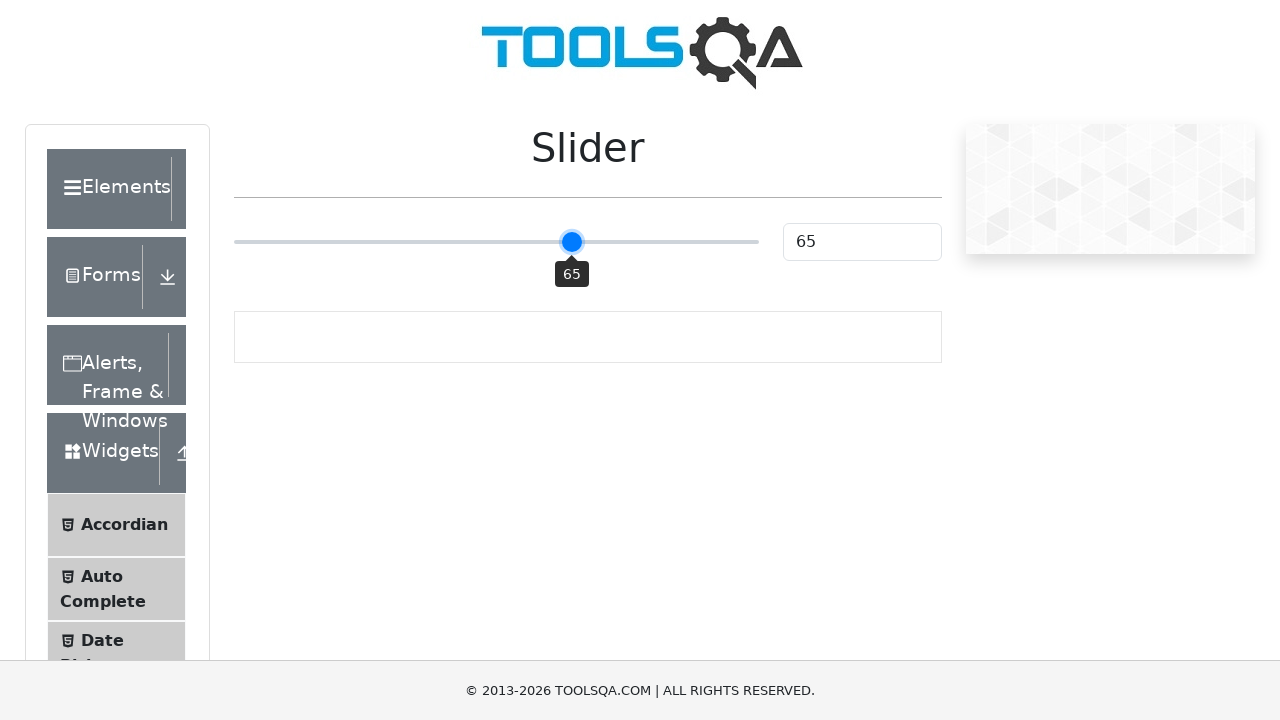

Pressed ArrowRight key (iteration 16/30)
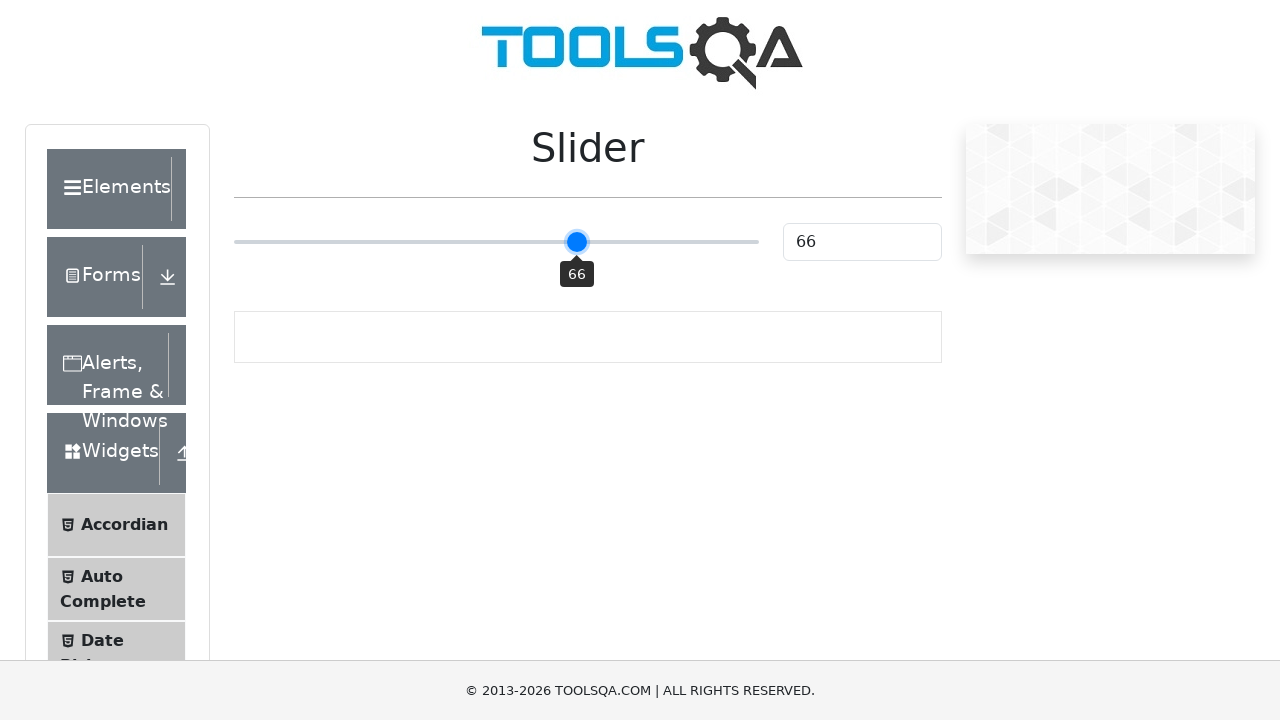

Pressed ArrowRight key (iteration 17/30)
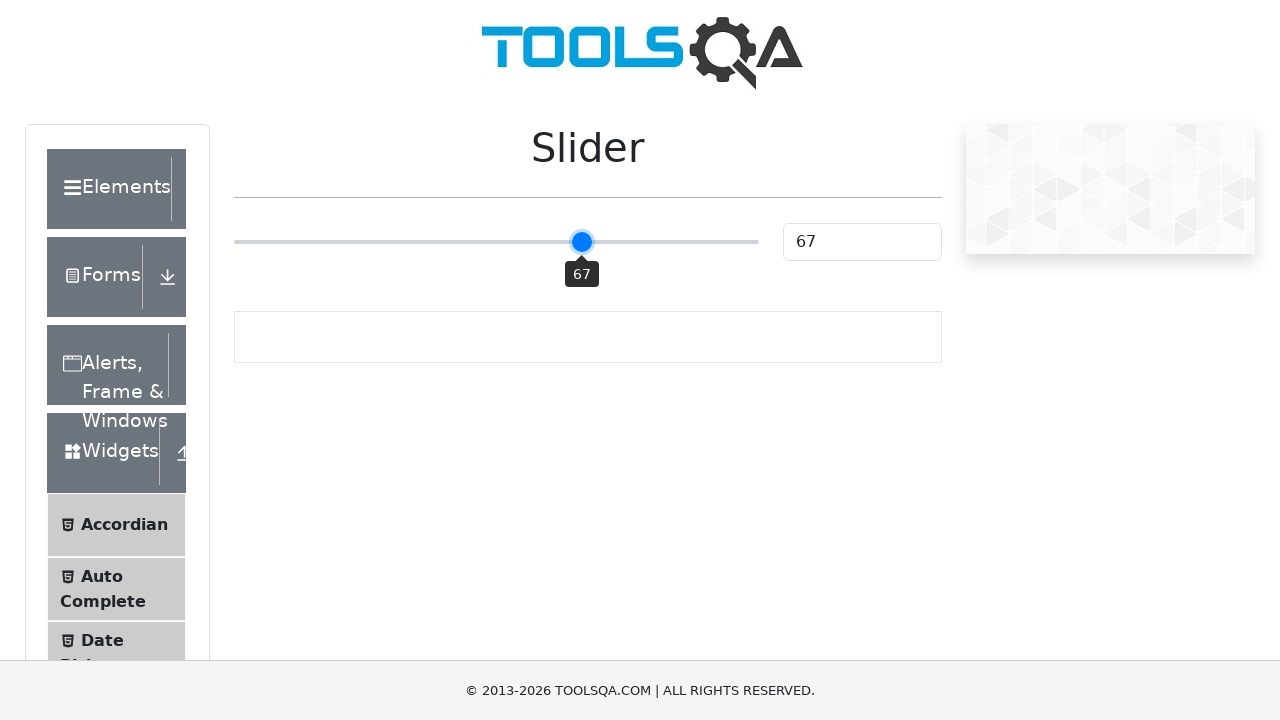

Pressed ArrowRight key (iteration 18/30)
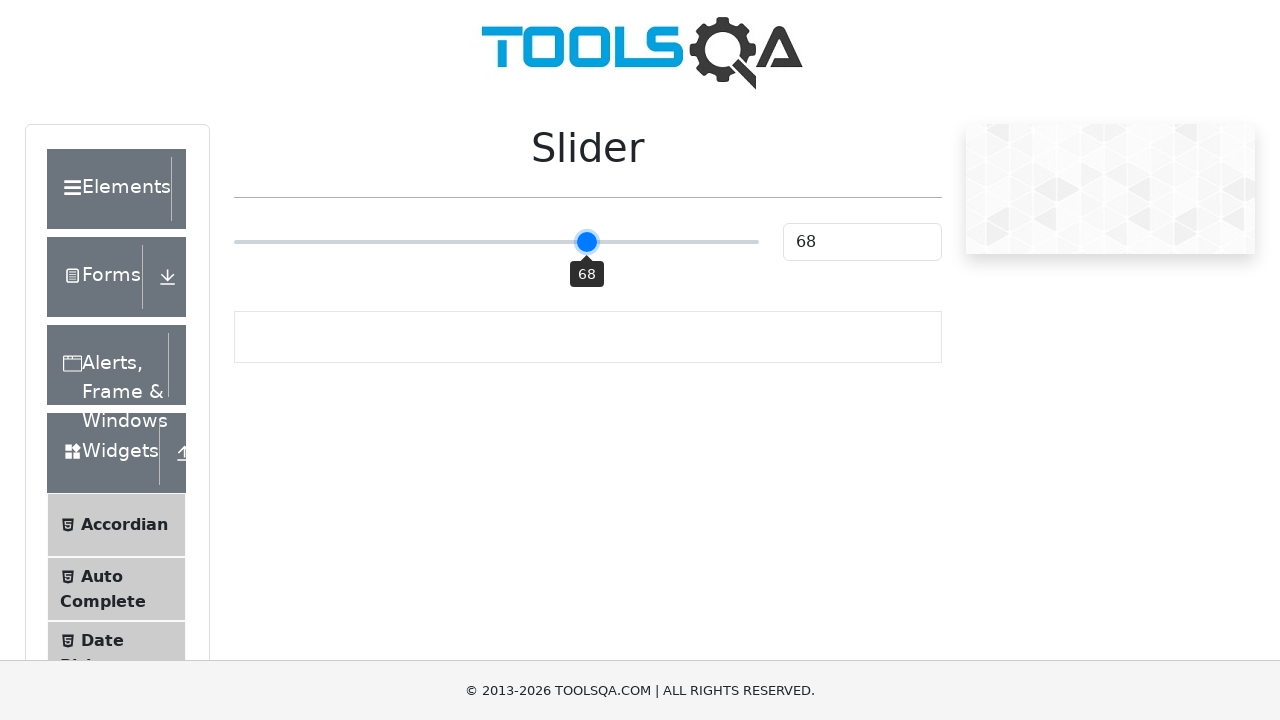

Pressed ArrowRight key (iteration 19/30)
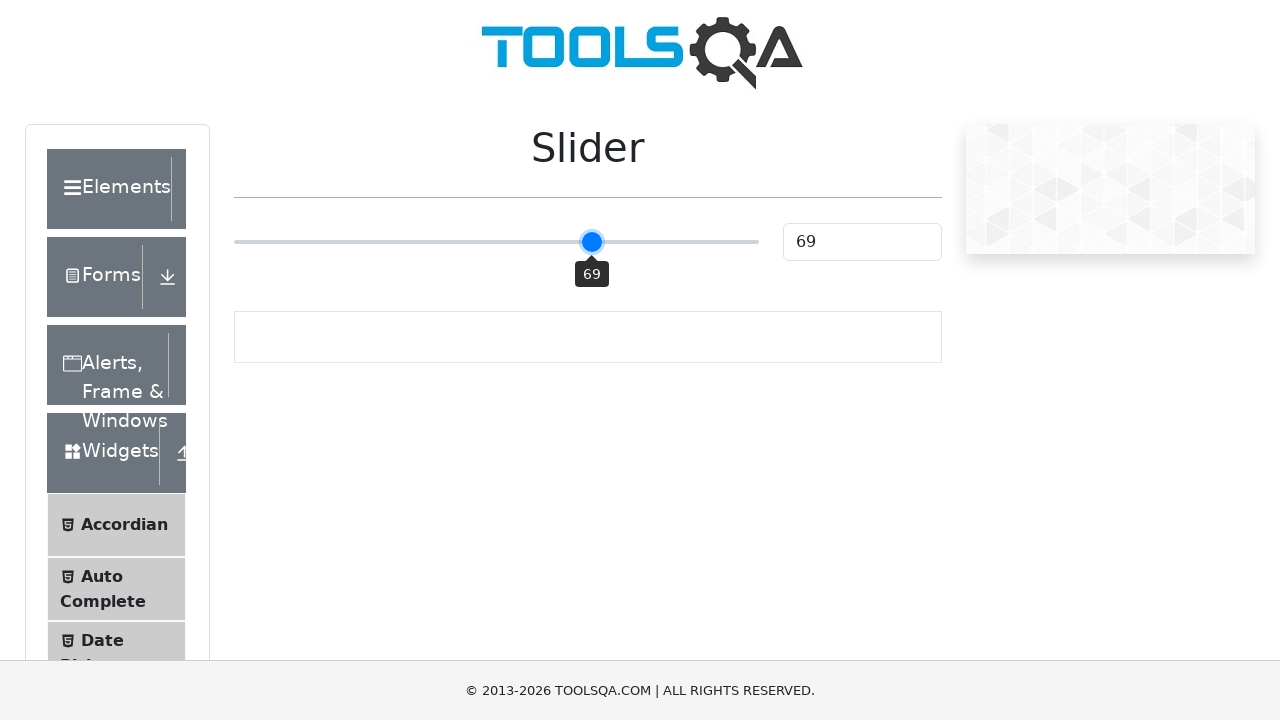

Pressed ArrowRight key (iteration 20/30)
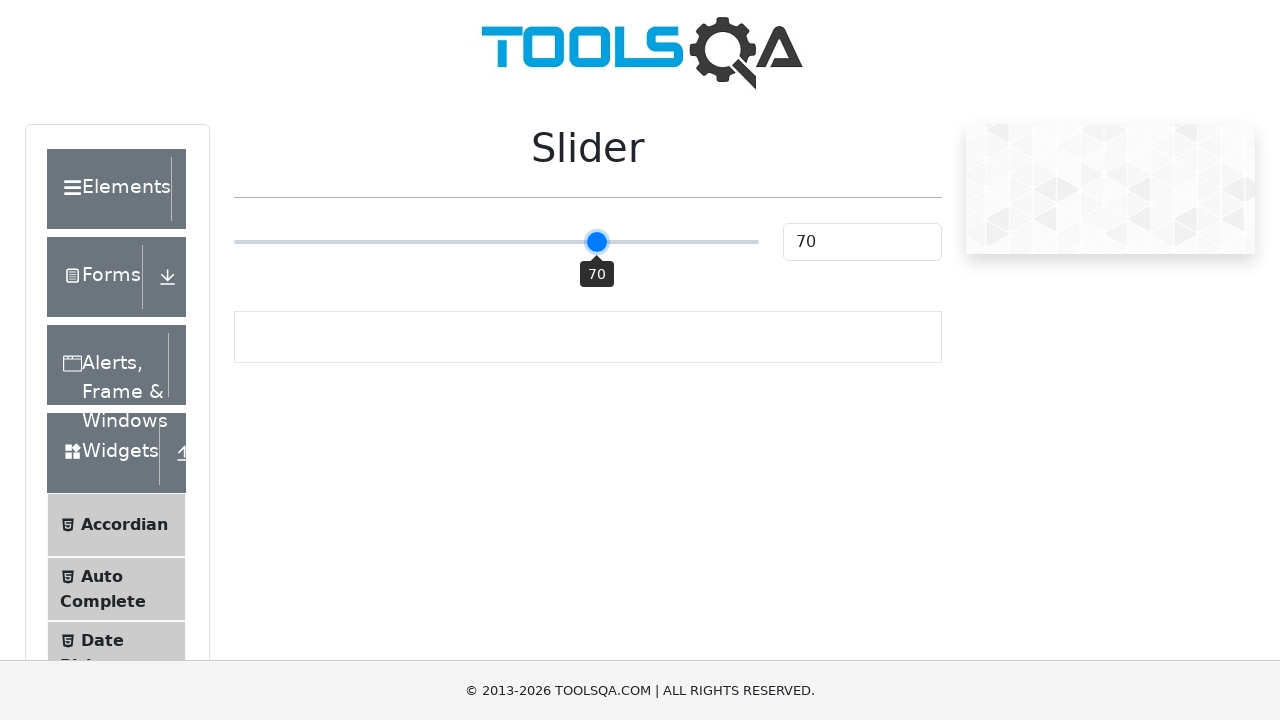

Pressed ArrowRight key (iteration 21/30)
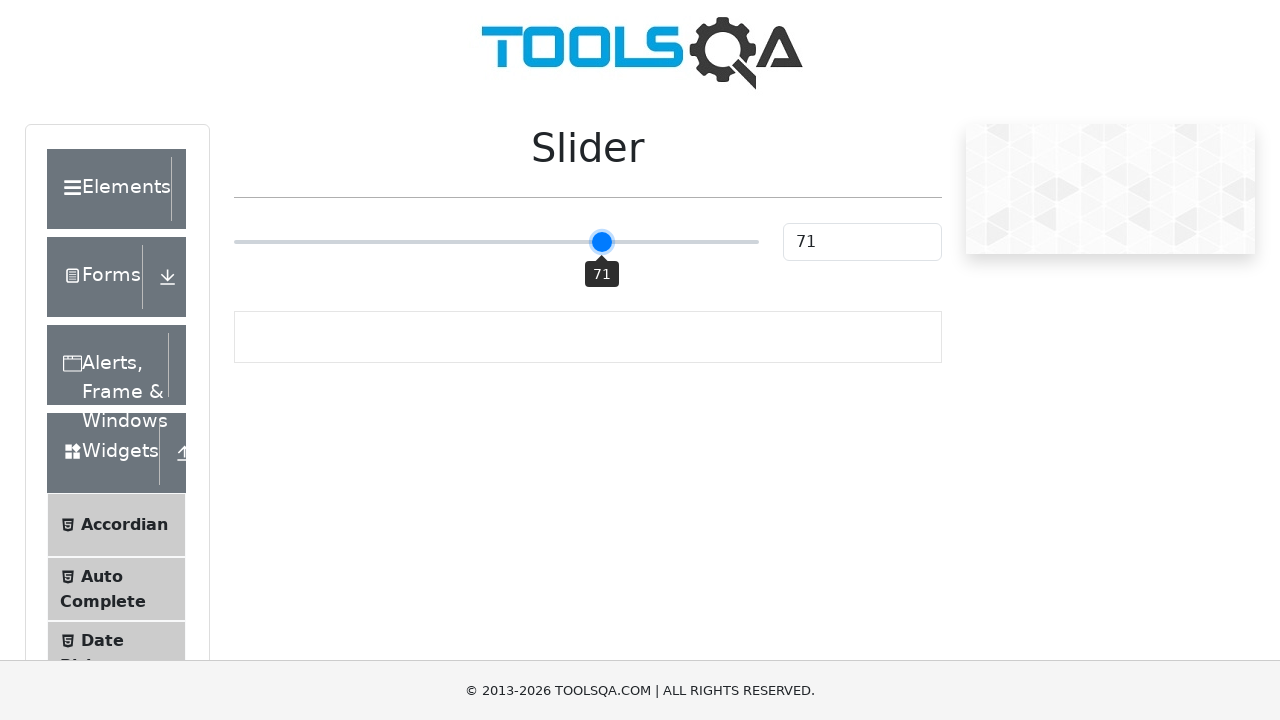

Pressed ArrowRight key (iteration 22/30)
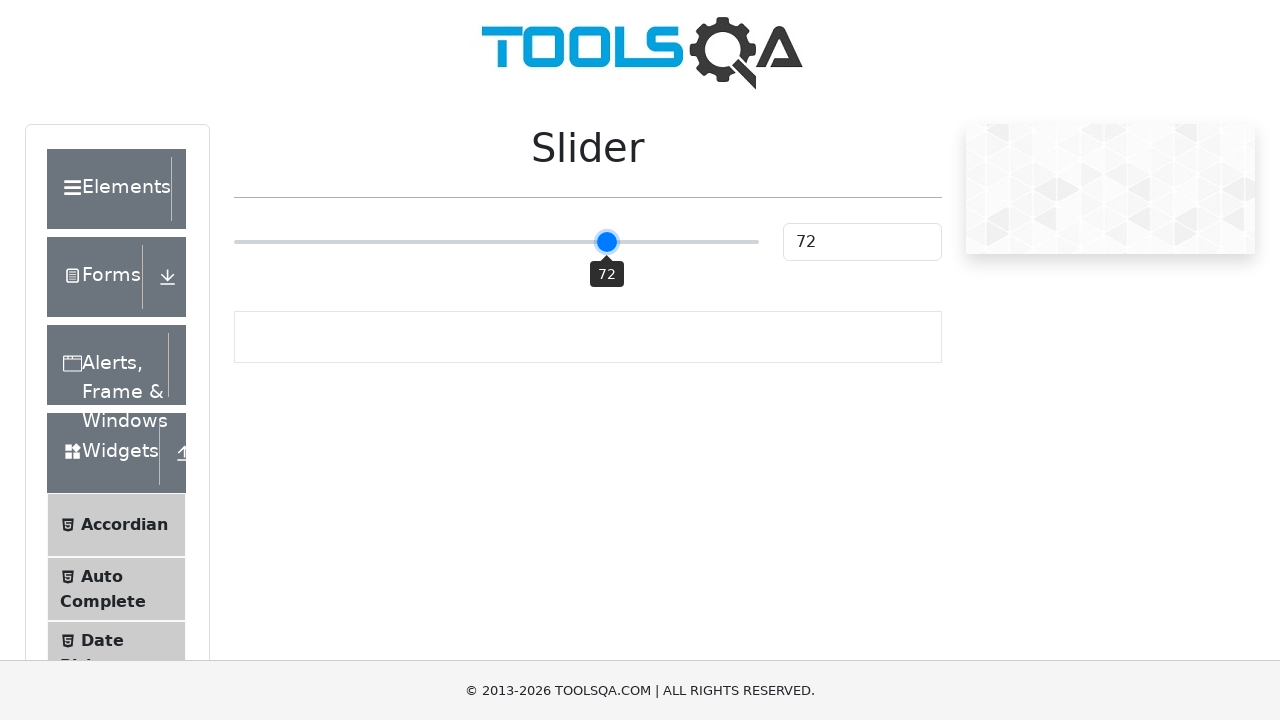

Pressed ArrowRight key (iteration 23/30)
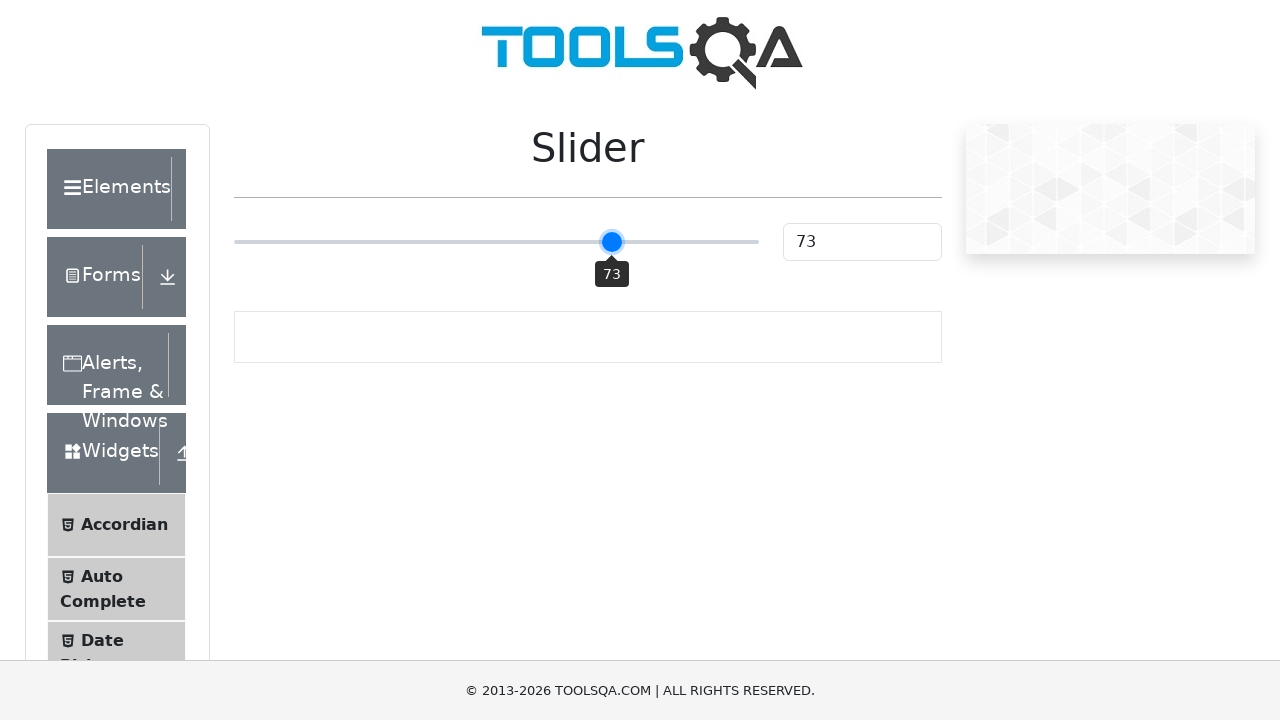

Pressed ArrowRight key (iteration 24/30)
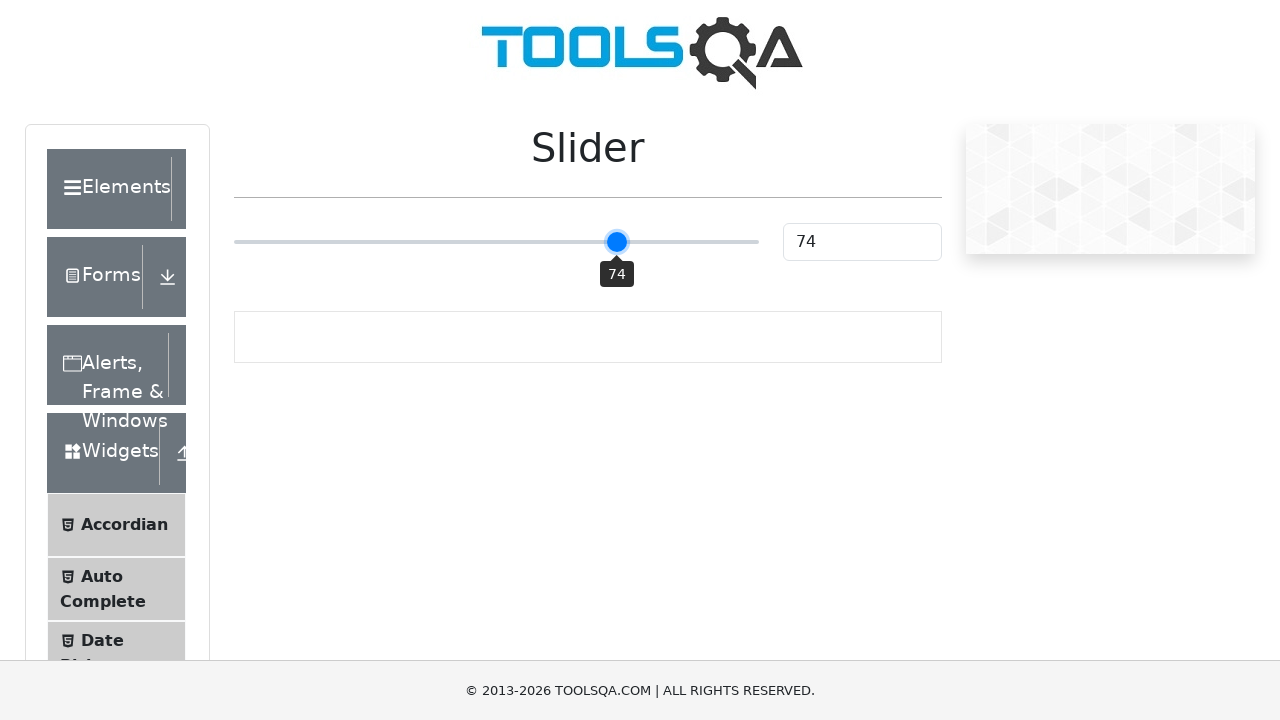

Pressed ArrowRight key (iteration 25/30)
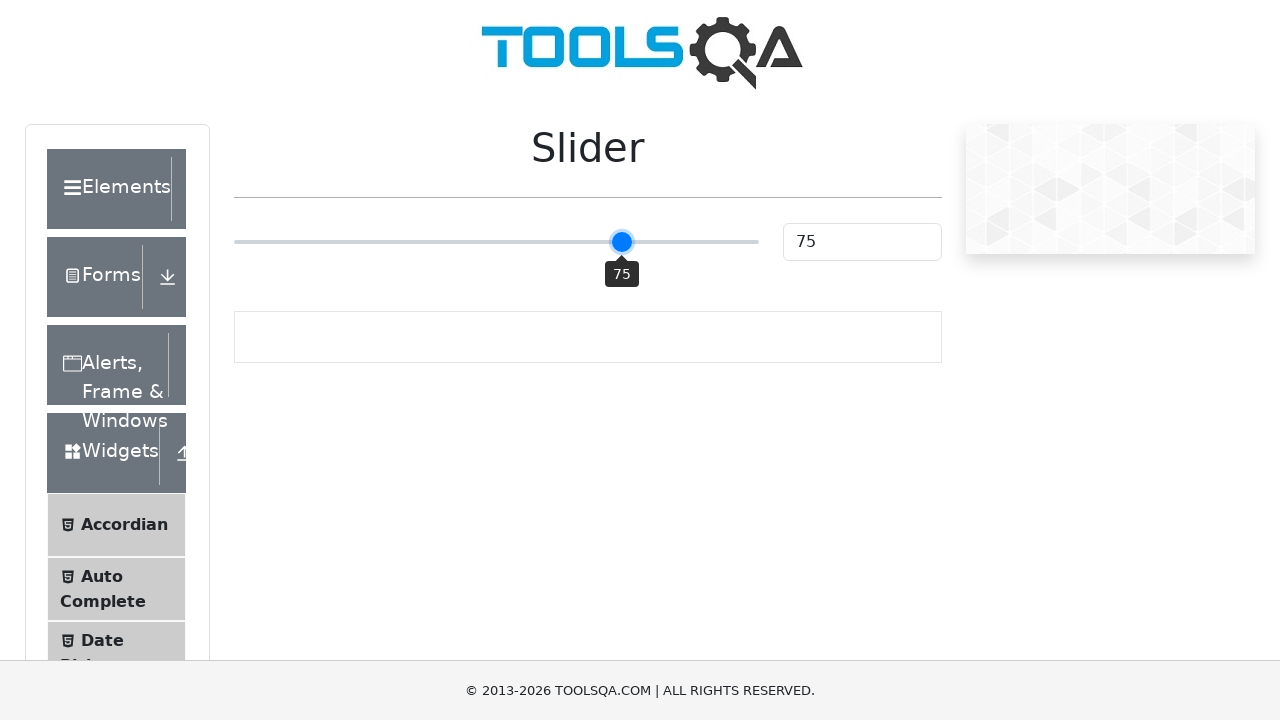

Pressed ArrowRight key (iteration 26/30)
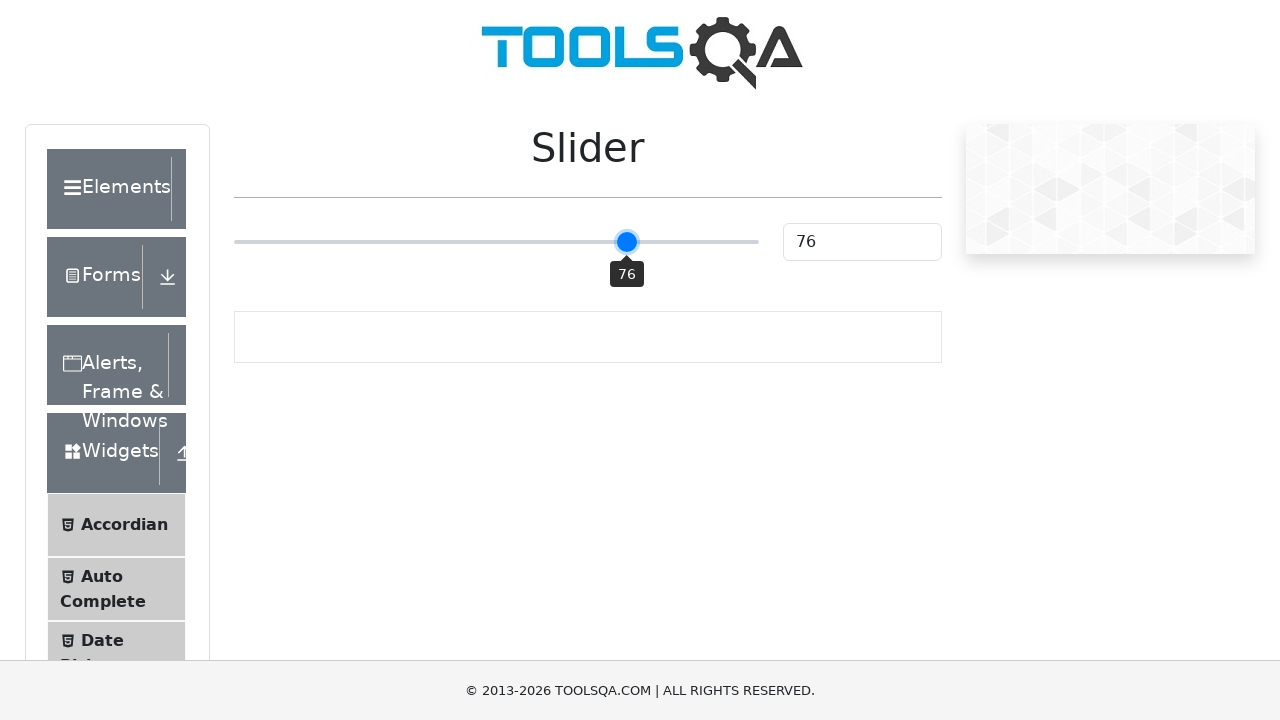

Pressed ArrowRight key (iteration 27/30)
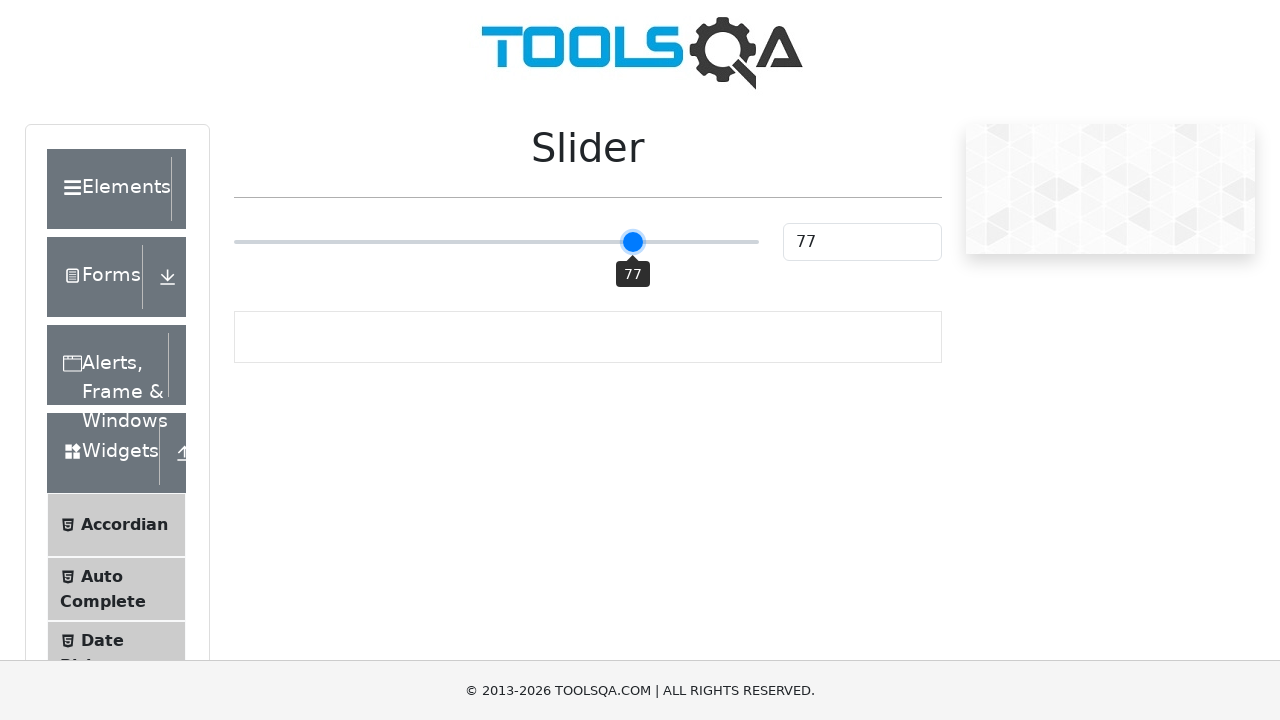

Pressed ArrowRight key (iteration 28/30)
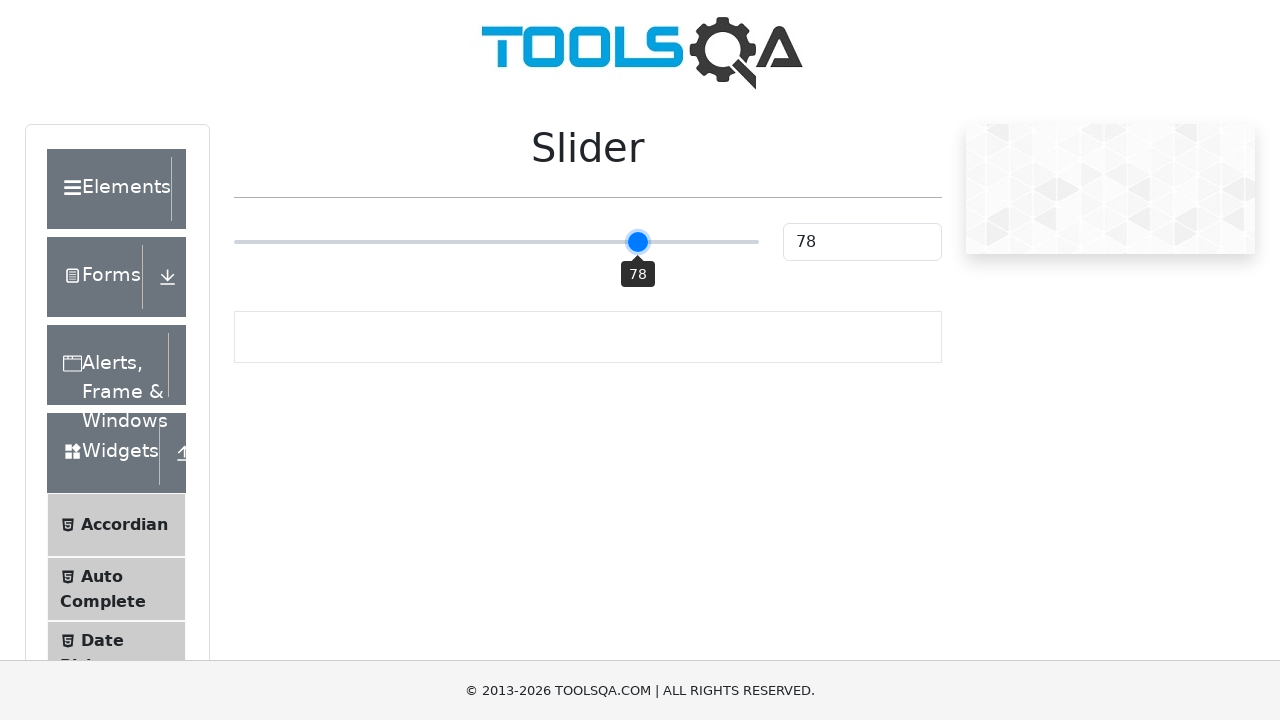

Pressed ArrowRight key (iteration 29/30)
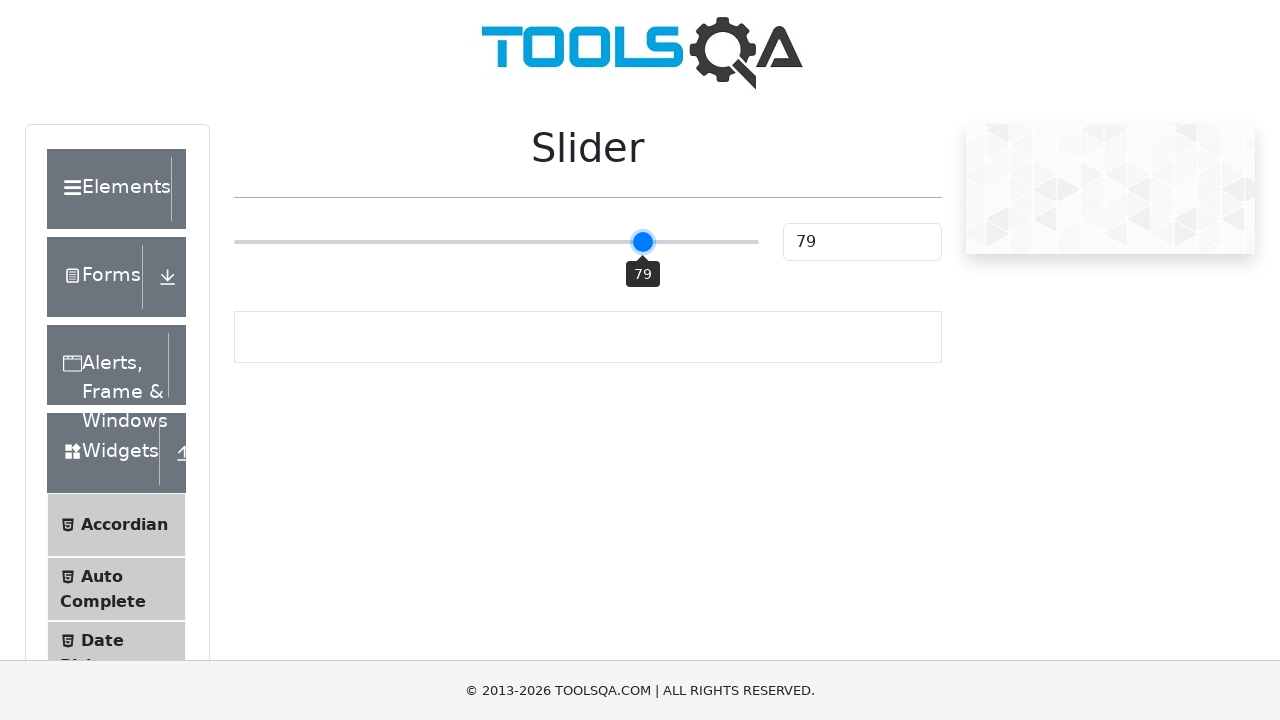

Pressed ArrowRight key (iteration 30/30)
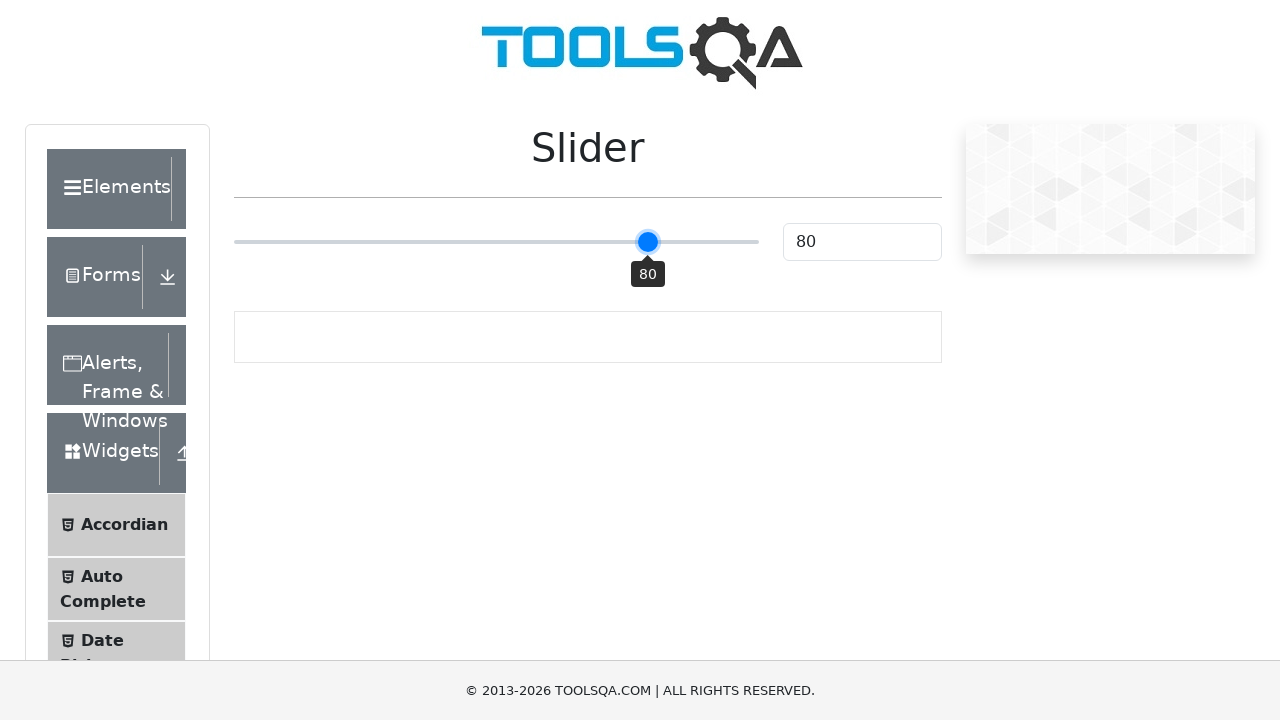

Retrieved slider value: 80
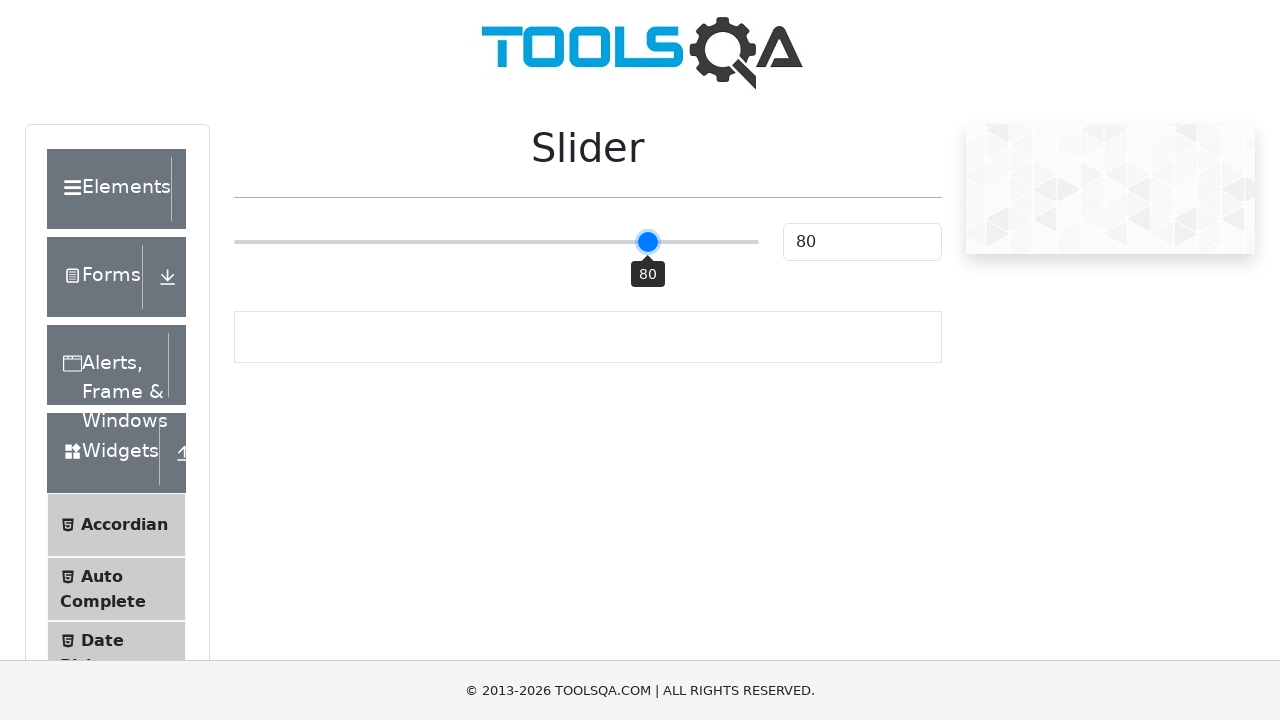

Asserted that slider value 80 is greater than 50
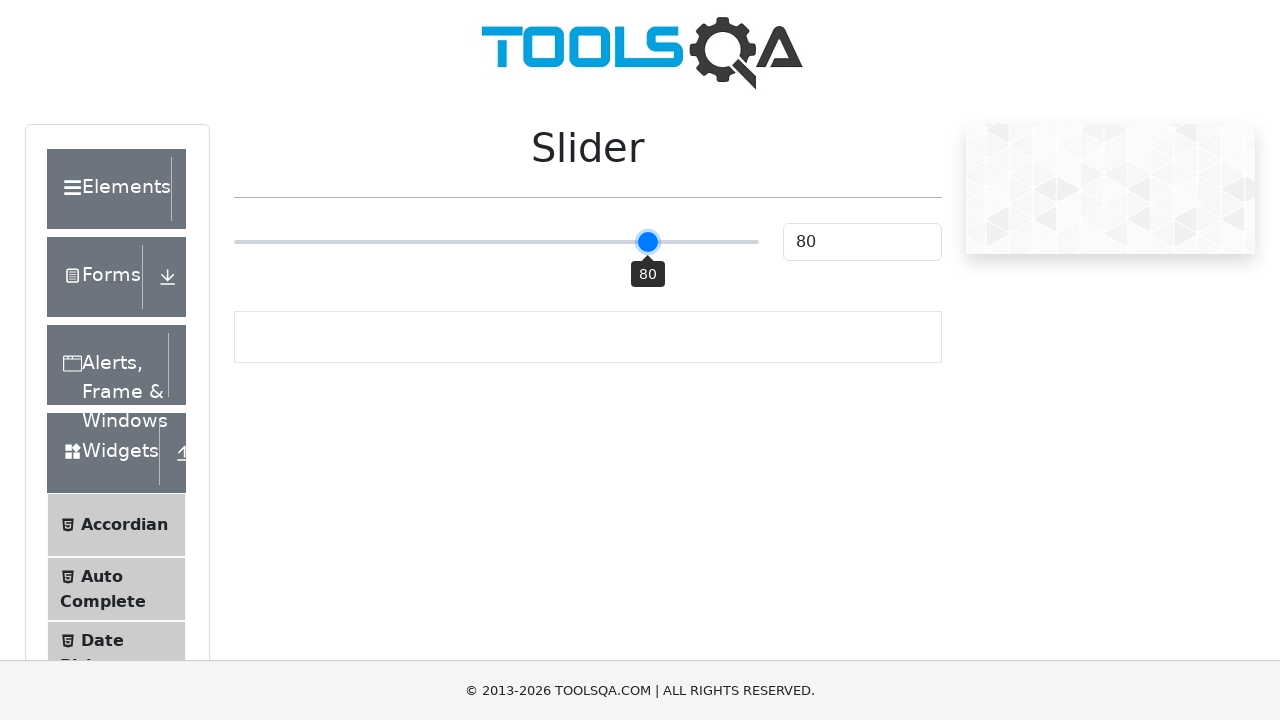

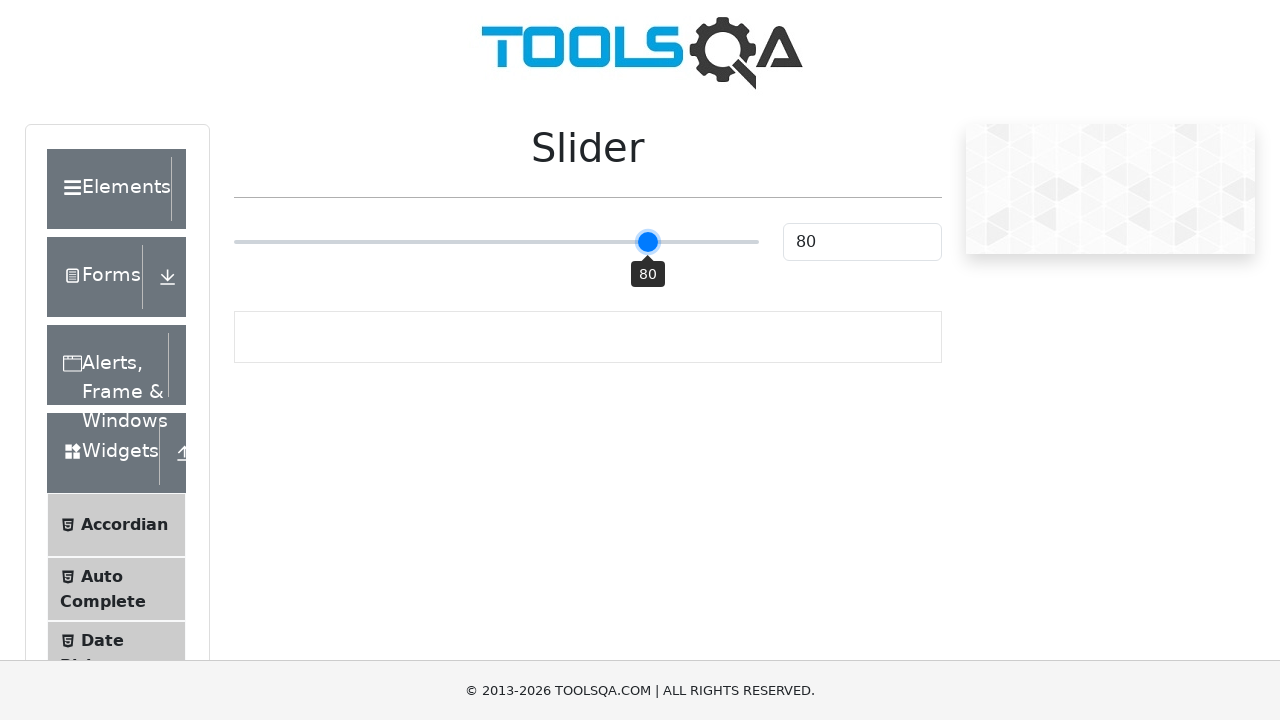